Tests dropdown selection functionality by selecting options using different methods (by text and by index) from a course dropdown menu

Starting URL: https://www.hyrtutorials.com/p/html-dropdown-elements-practice.html

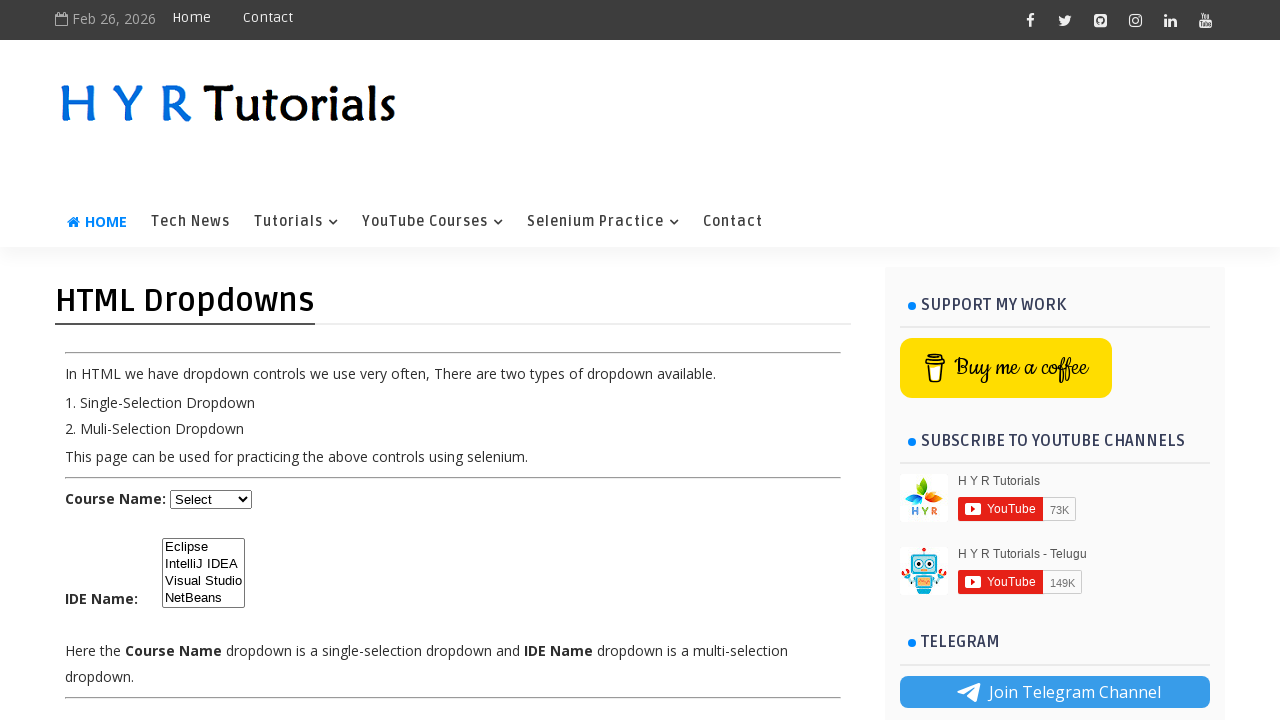

Located the course dropdown element
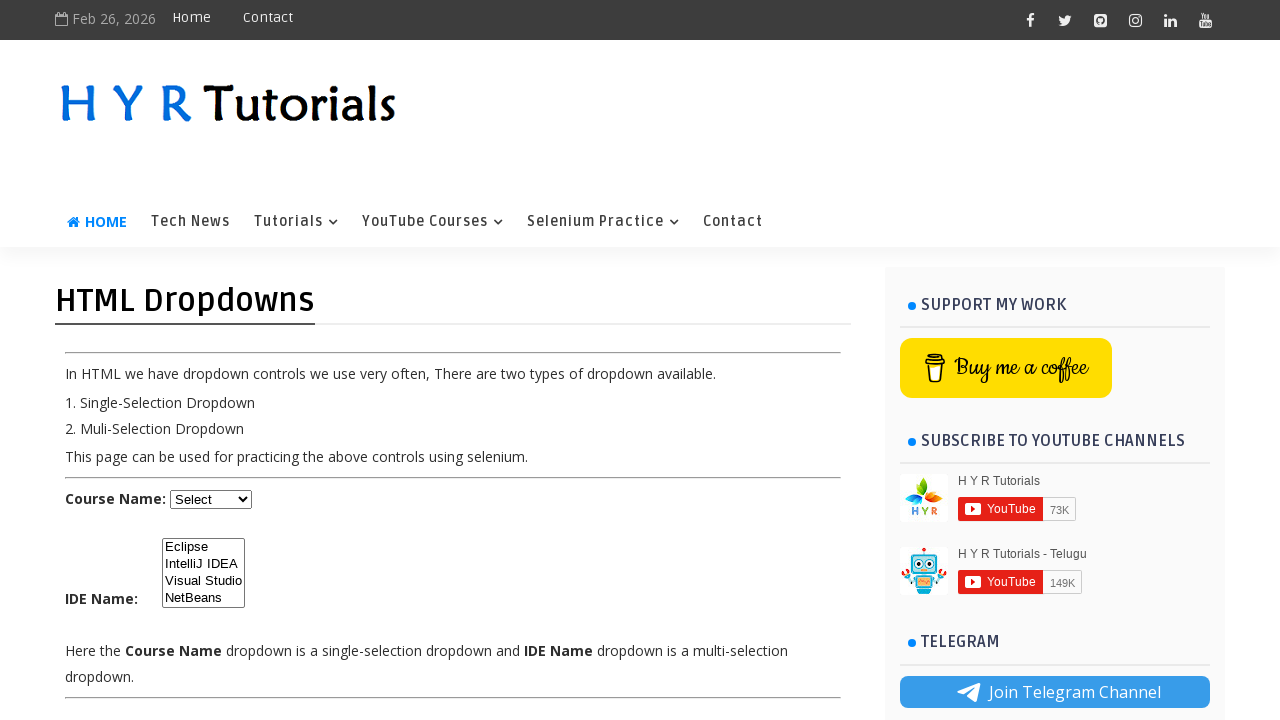

Selected 'Dot Net' option from dropdown by label on #course
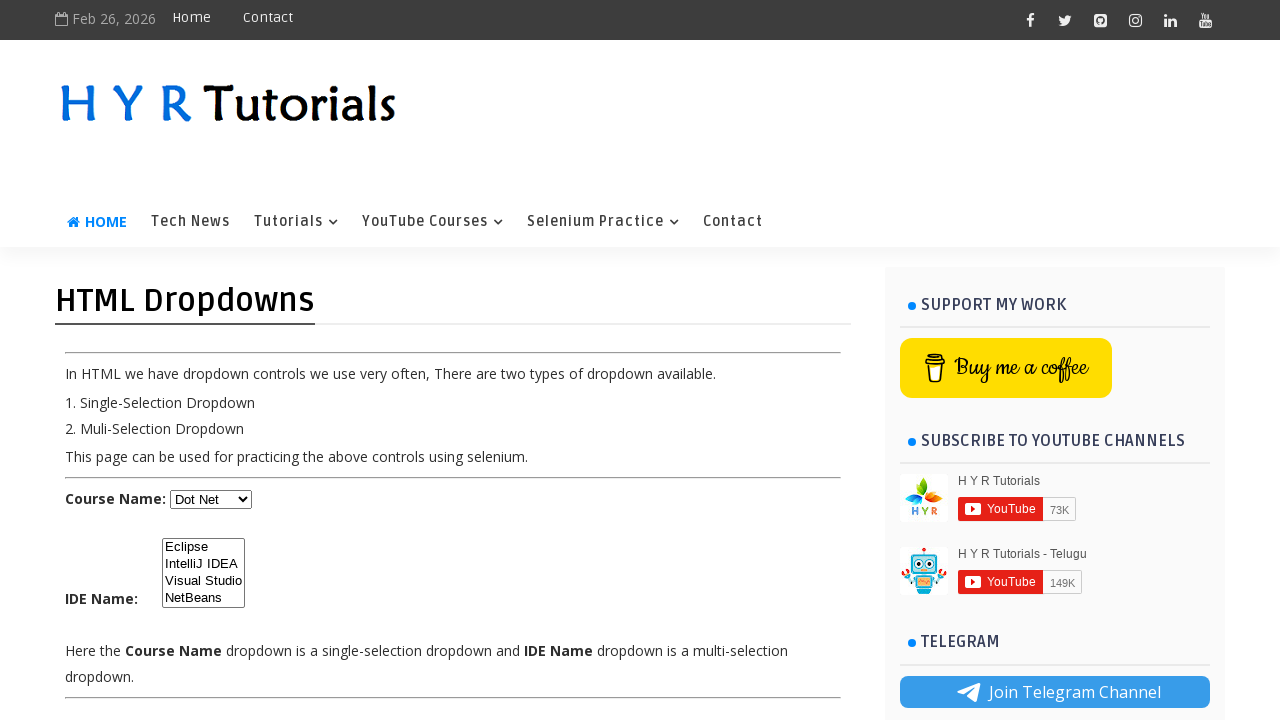

Selected first option from dropdown by index on #course
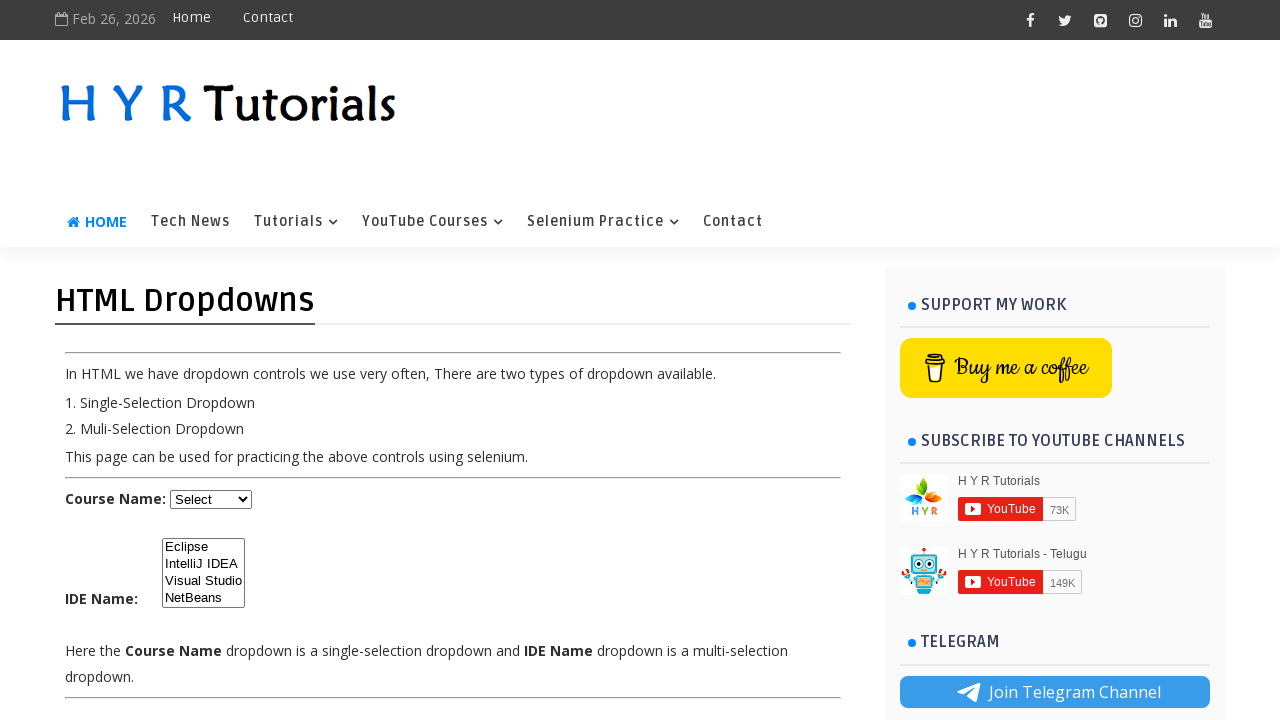

Retrieved all options from dropdown
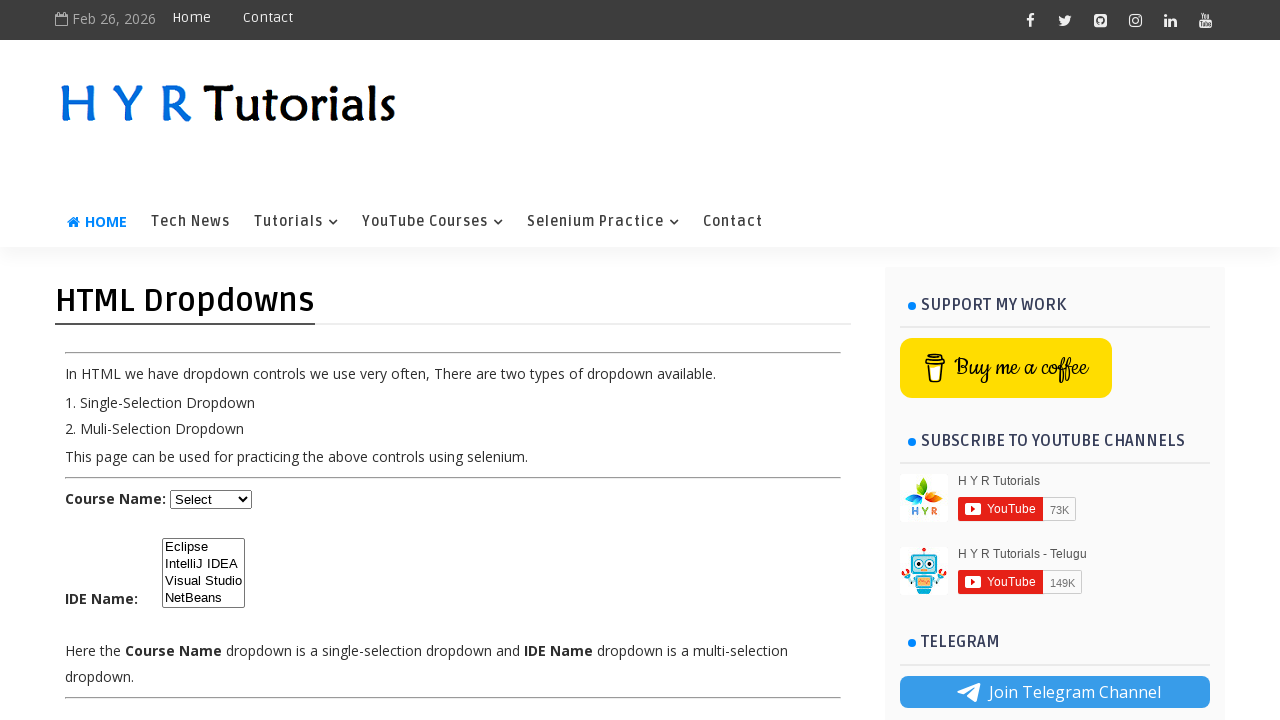

Retrieved option text: Select
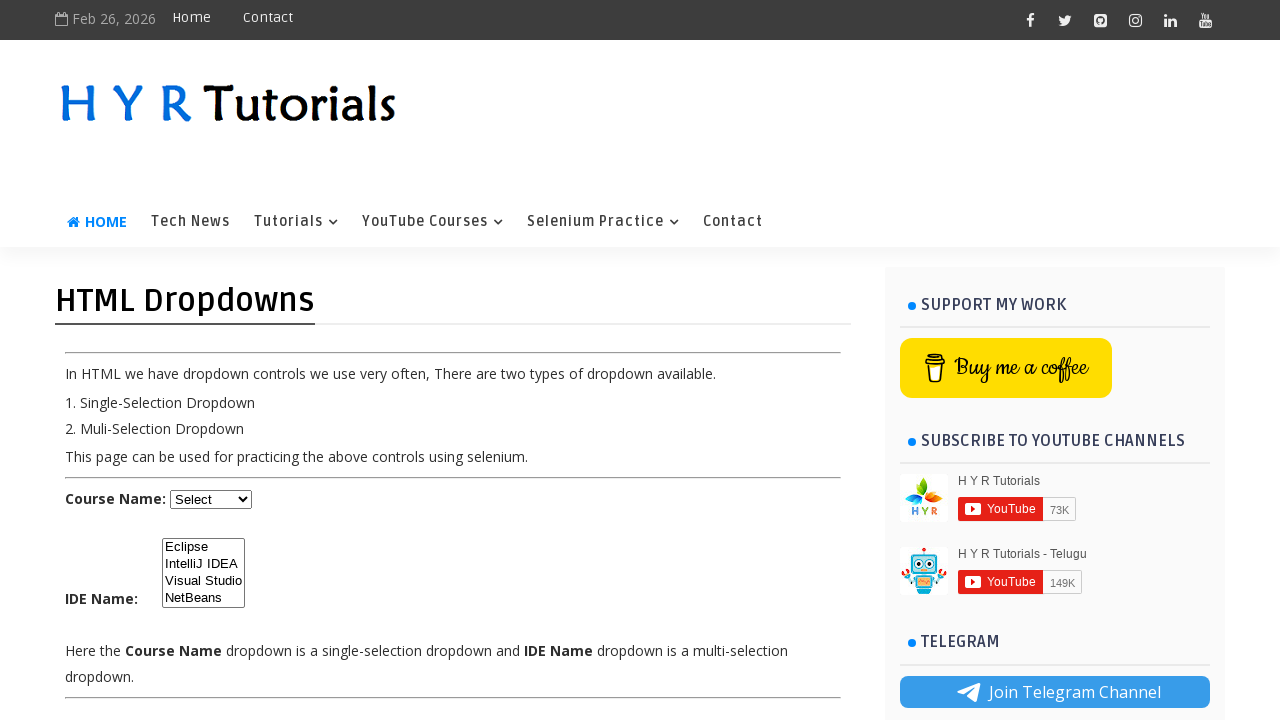

Retrieved option text: Java
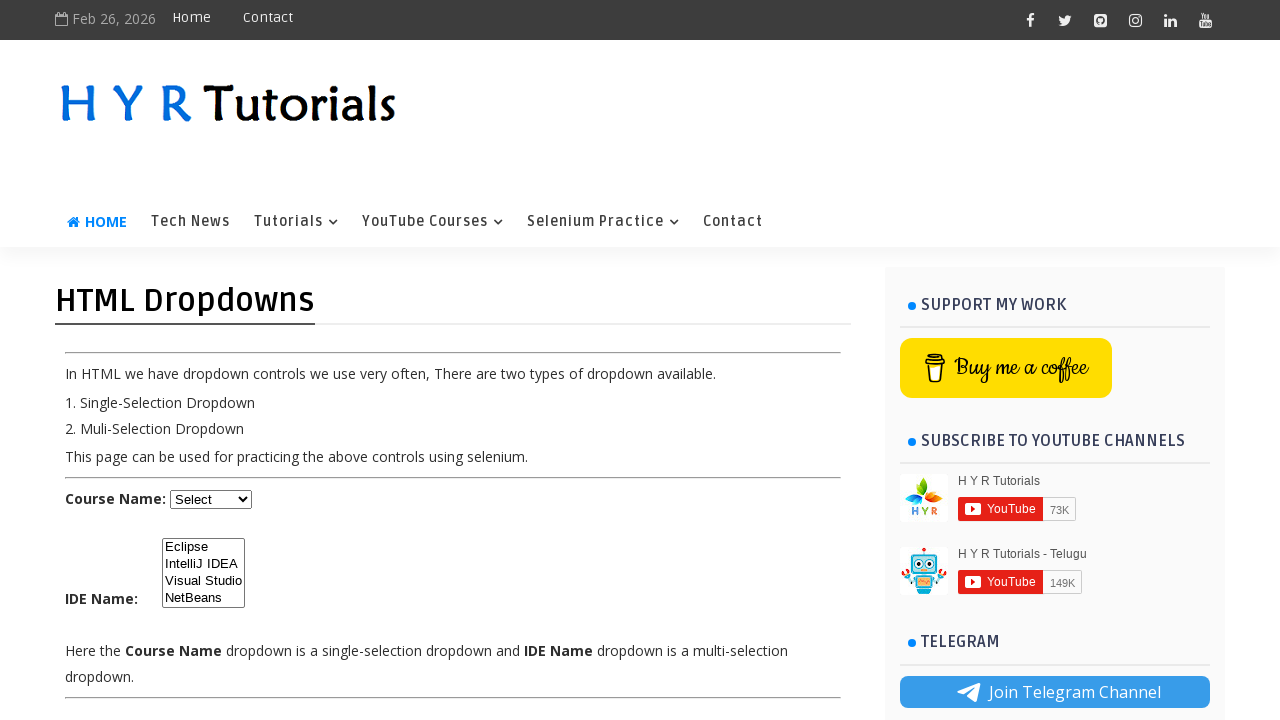

Retrieved option text: Dot Net
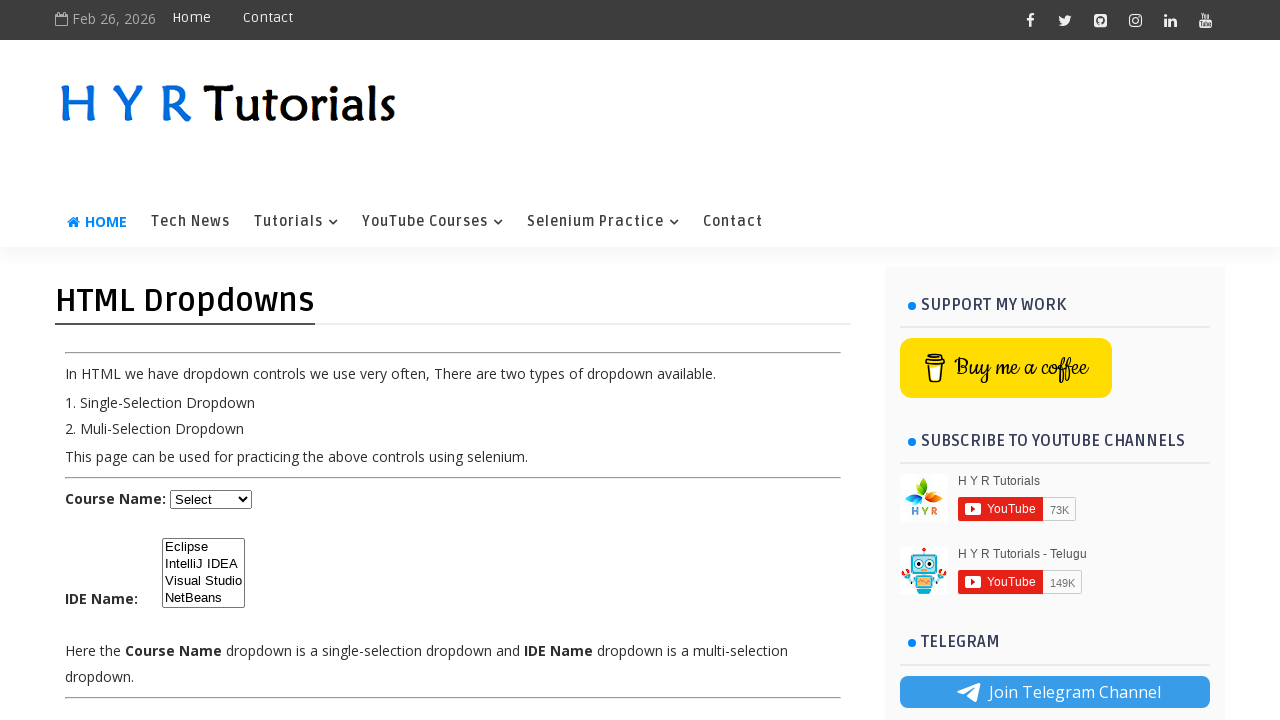

Retrieved option text: Python
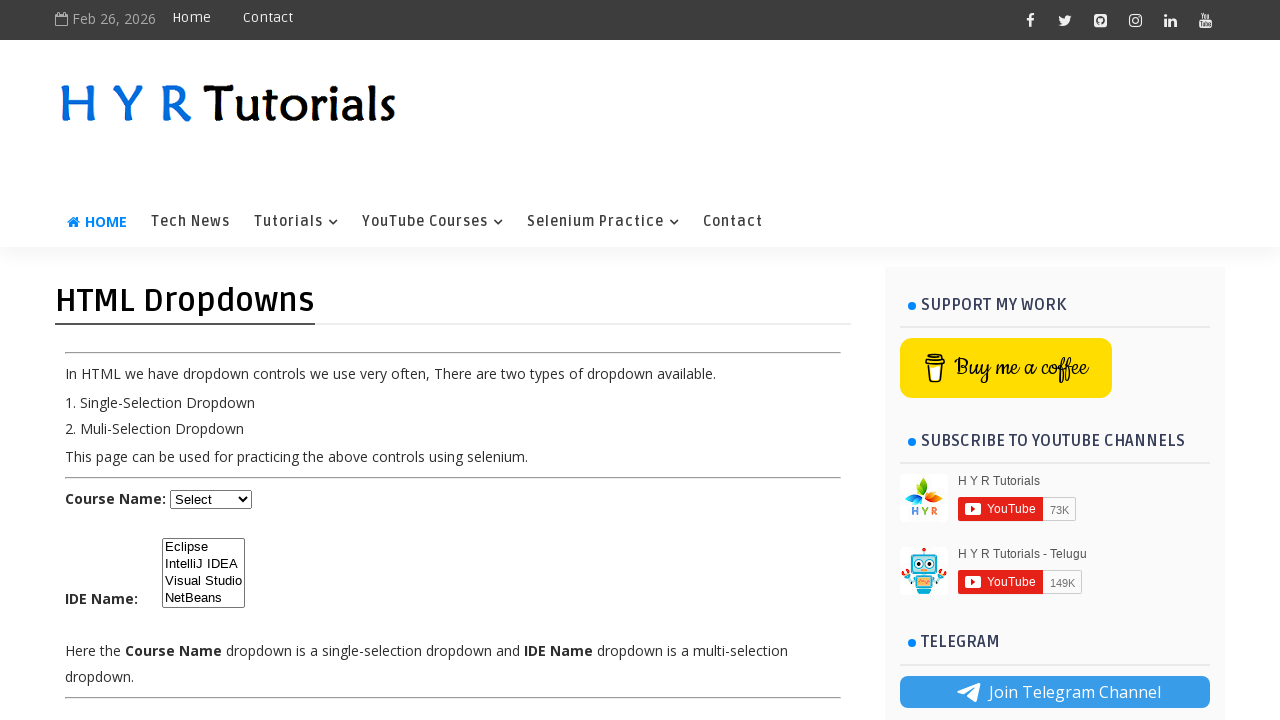

Retrieved option text: Javascript
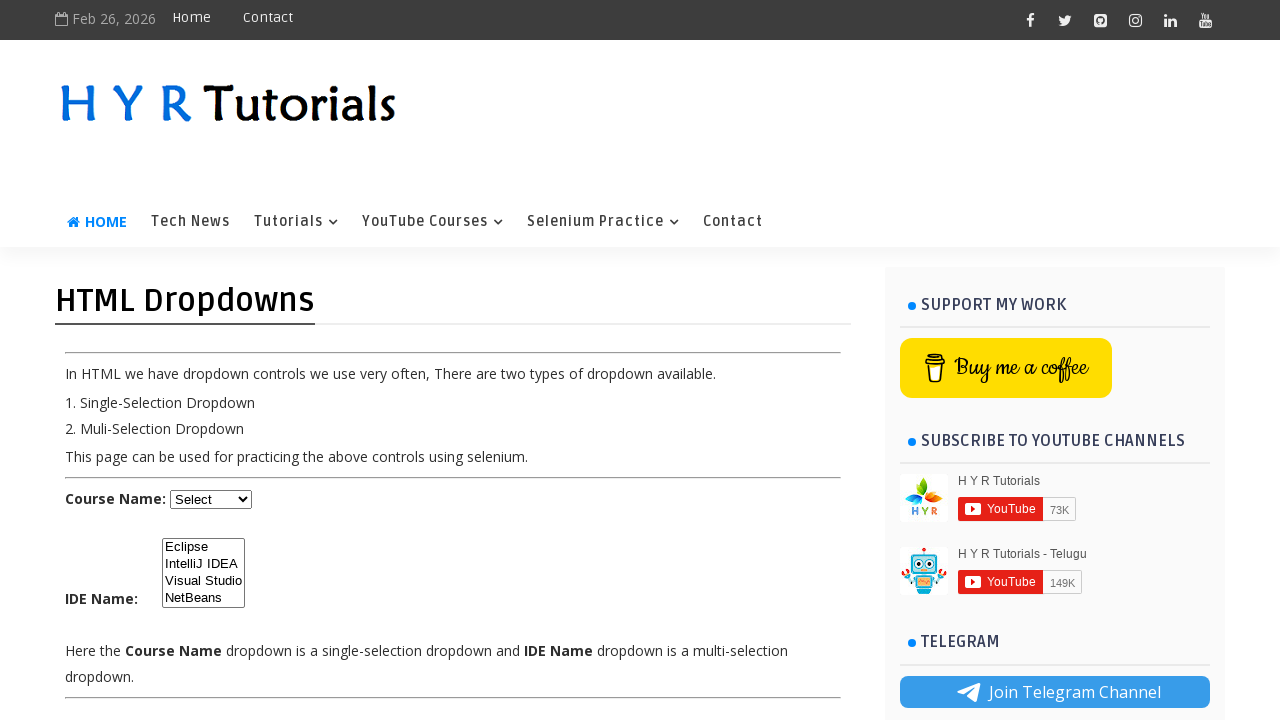

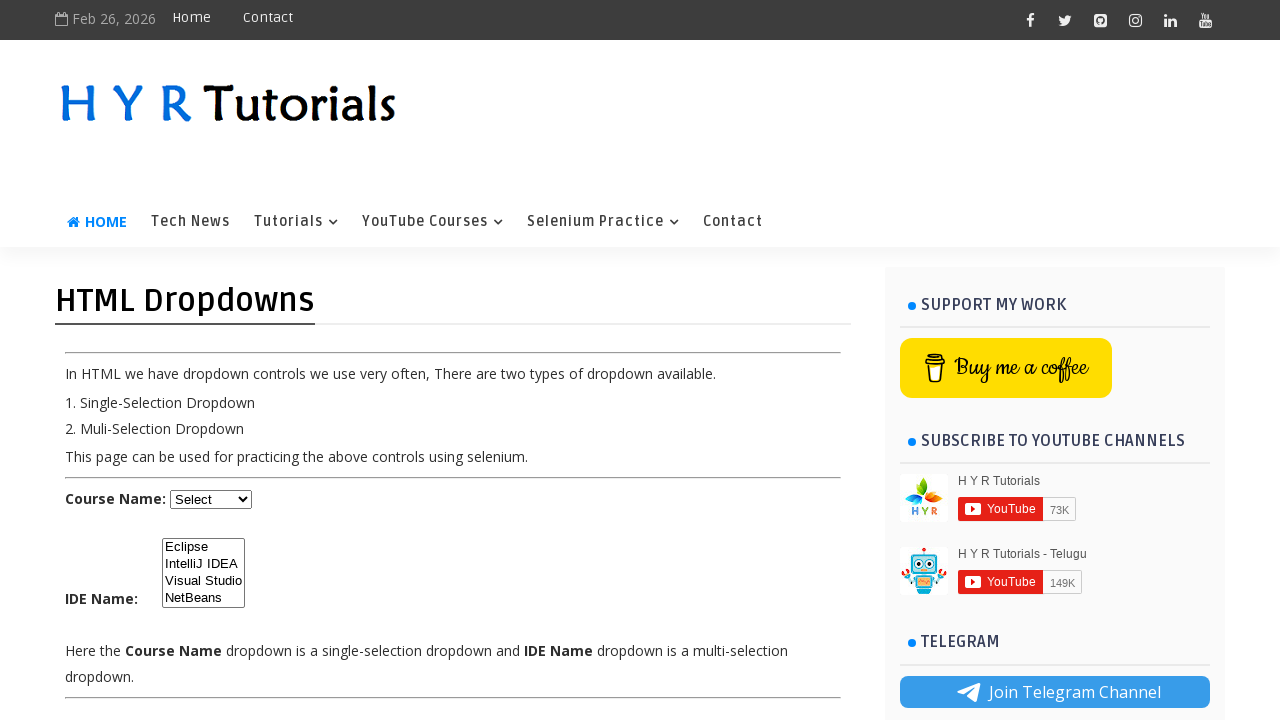